Tests accepting a JavaScript alert dialog and verifies the success message

Starting URL: https://the-internet.herokuapp.com/javascript_alerts

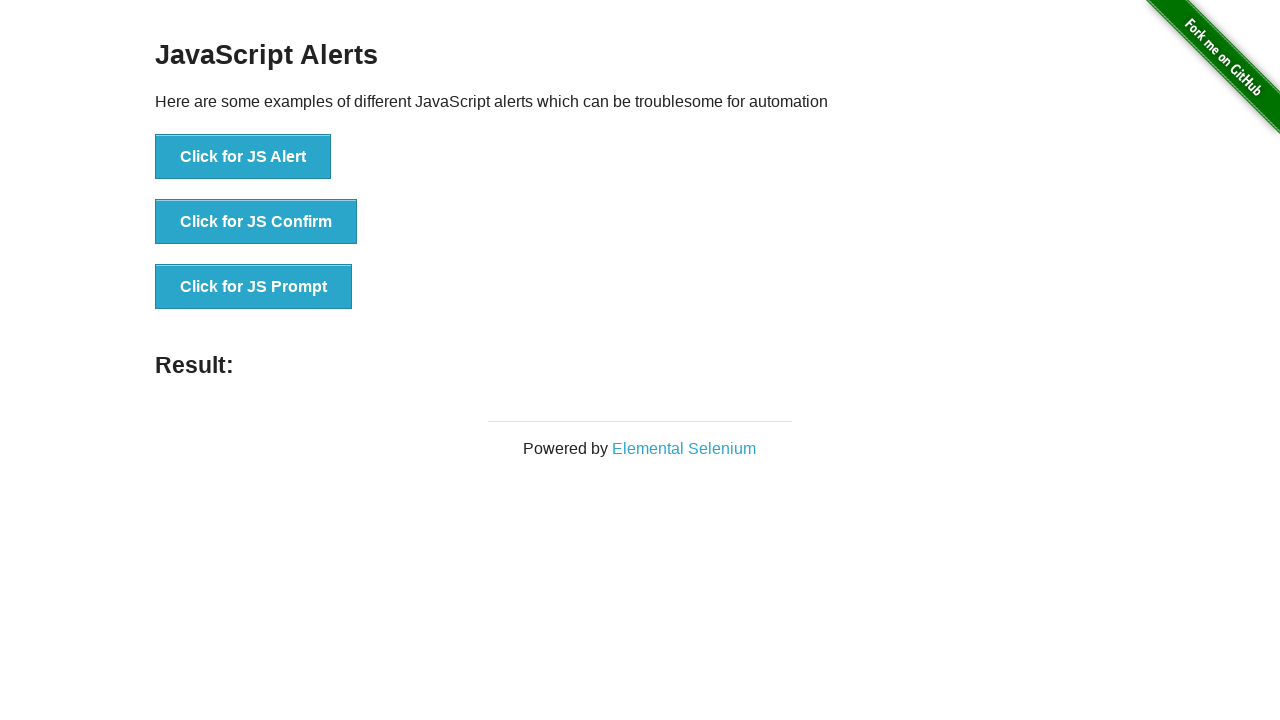

Clicked button to trigger JavaScript alert at (243, 157) on xpath=//button[@onclick='jsAlert()']
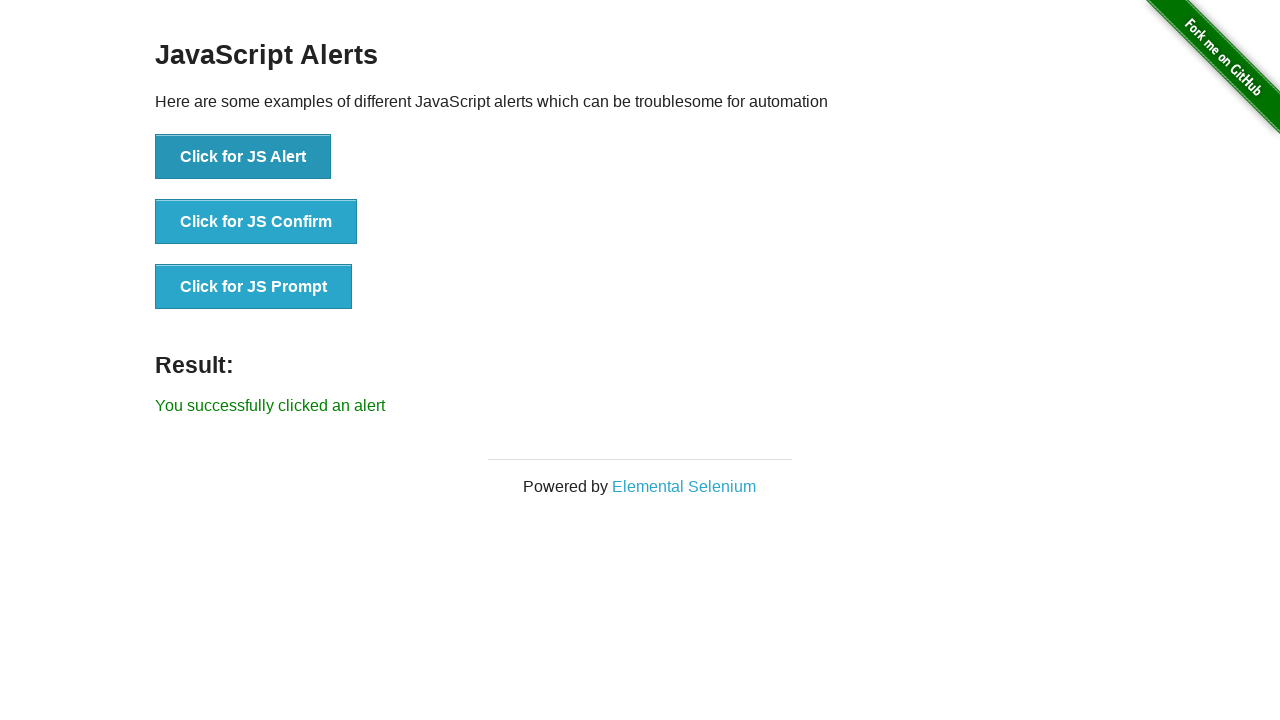

Set up dialog handler to accept alert
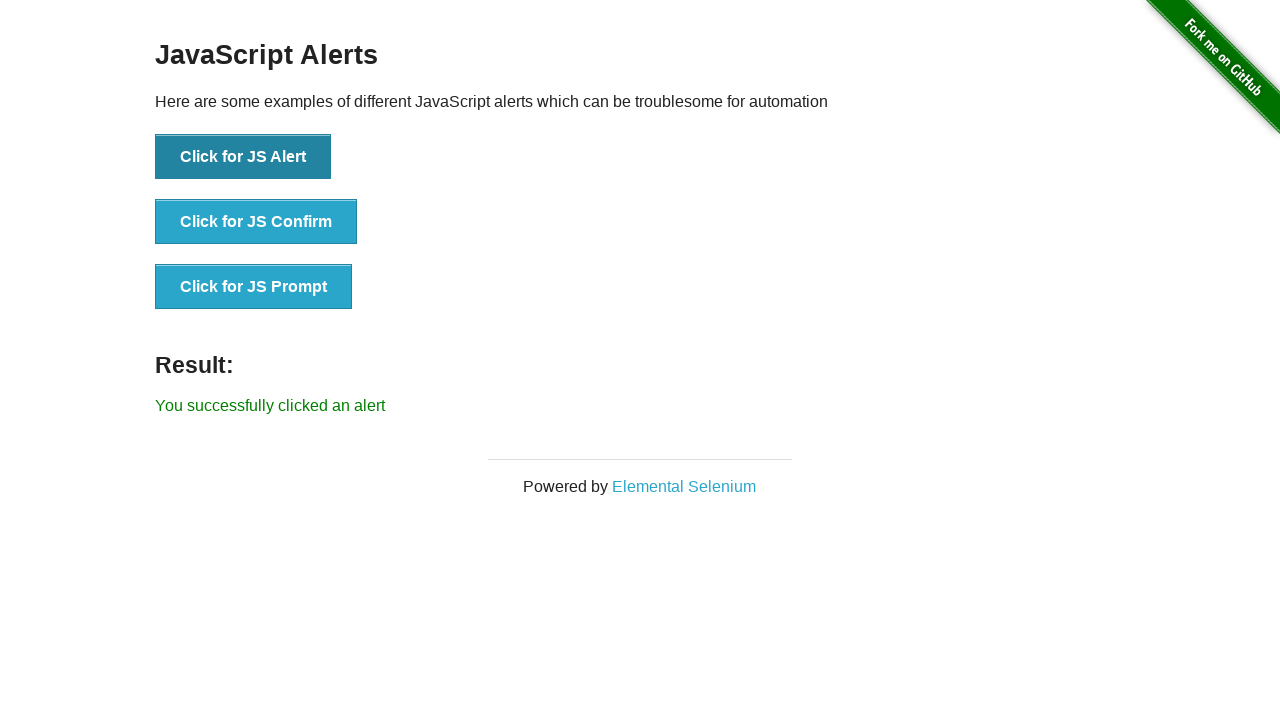

Verified success message is displayed
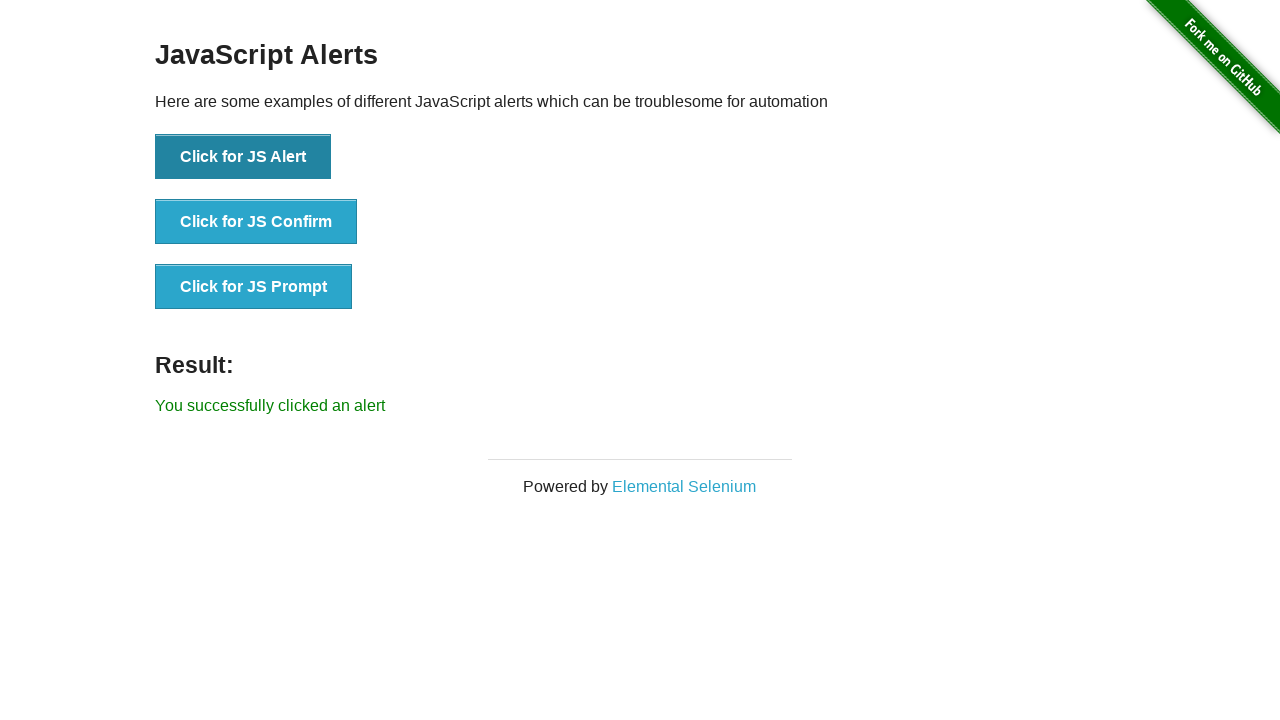

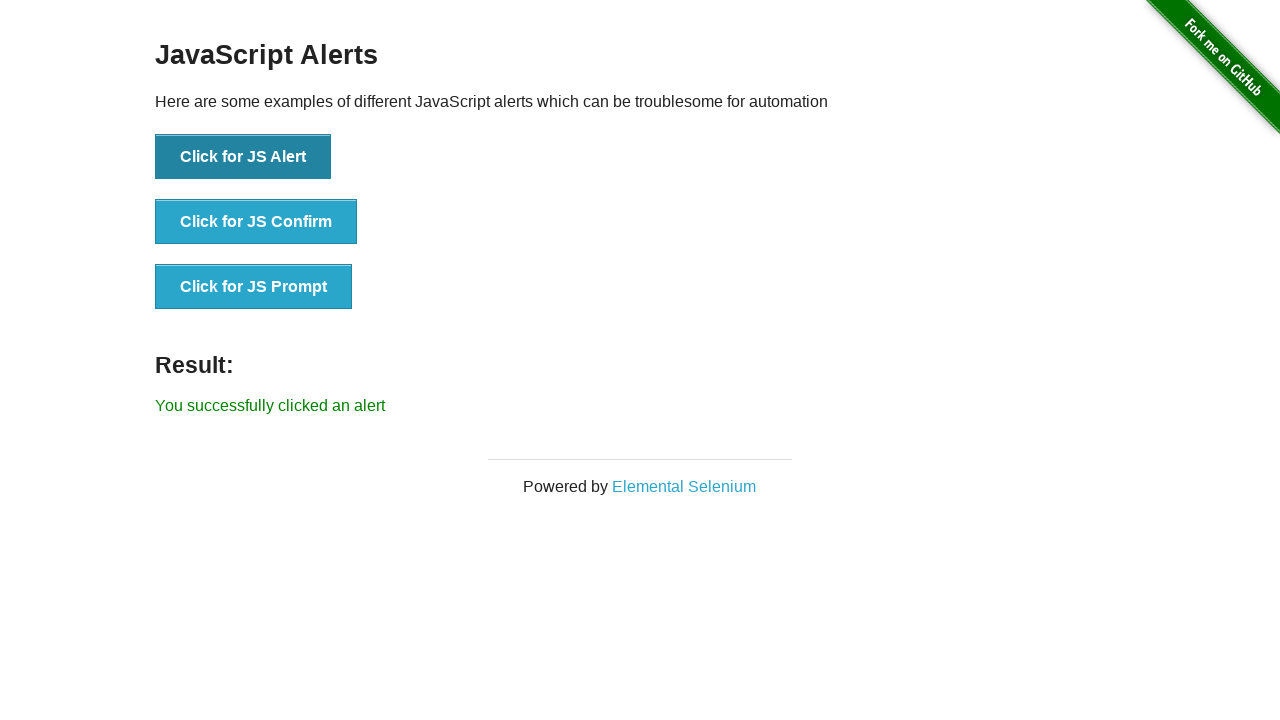